Tests a calculator demo application by entering two numbers, selecting an operator, clicking the calculate button, and verifying the result is displayed

Starting URL: https://juliemr.github.io/protractor-demo/

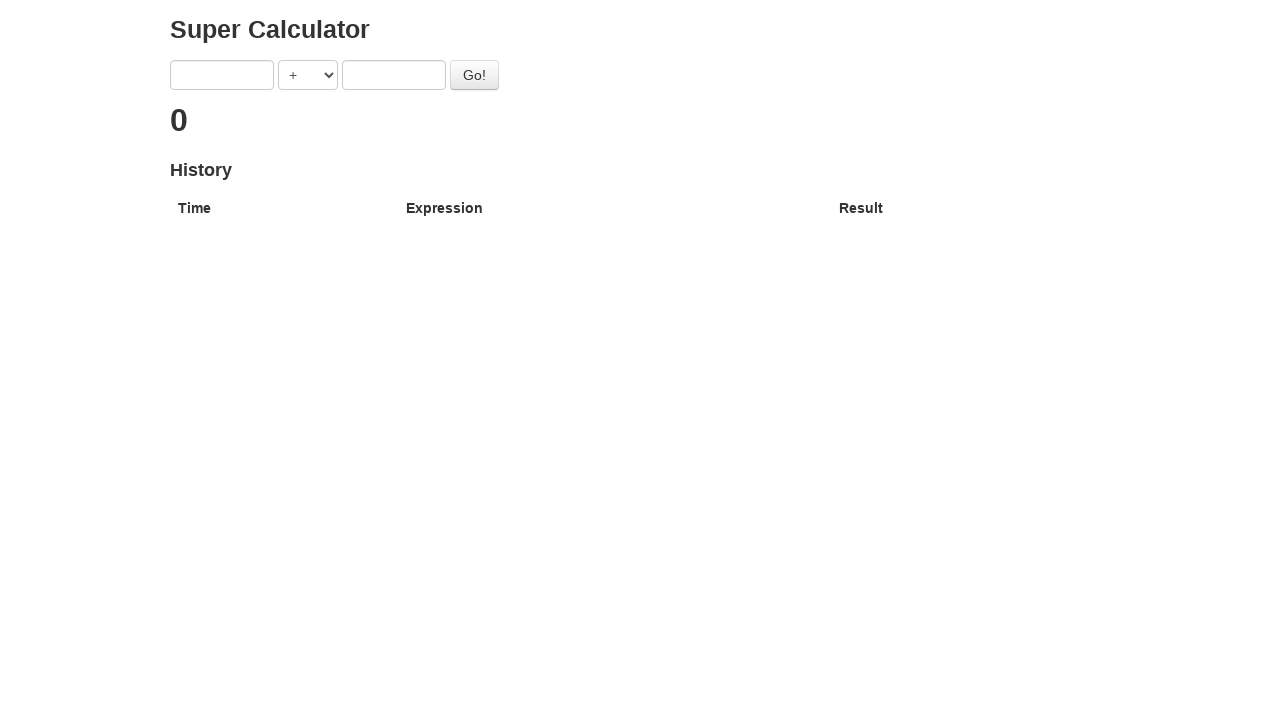

Navigated to protractor calculator demo application
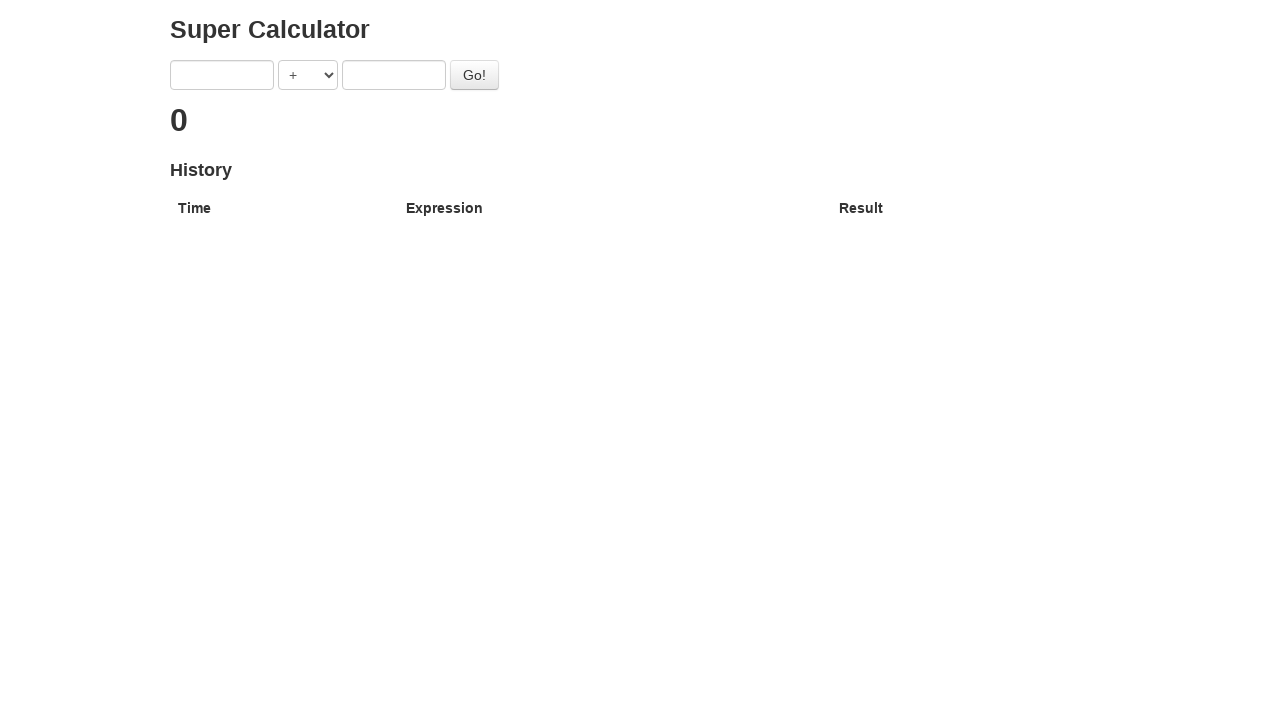

Entered 4 in the first number input field on input[ng-model='first']
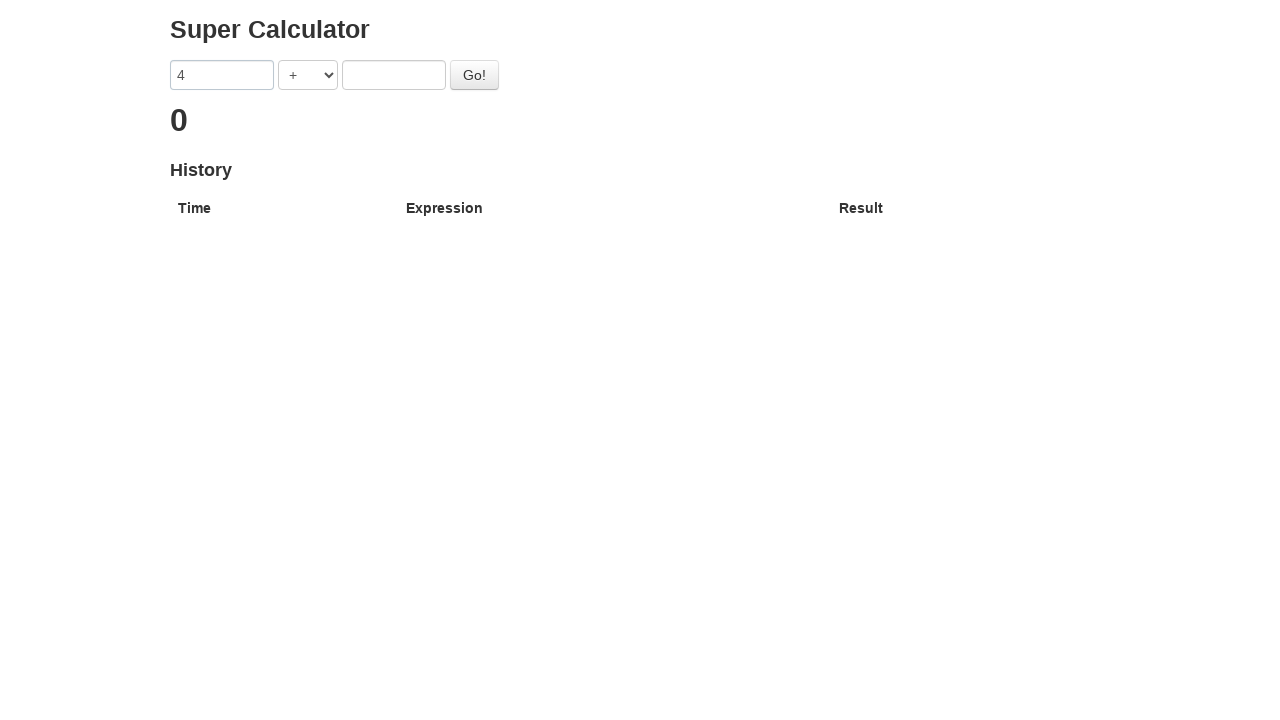

Entered 5 in the second number input field on input[ng-model='second']
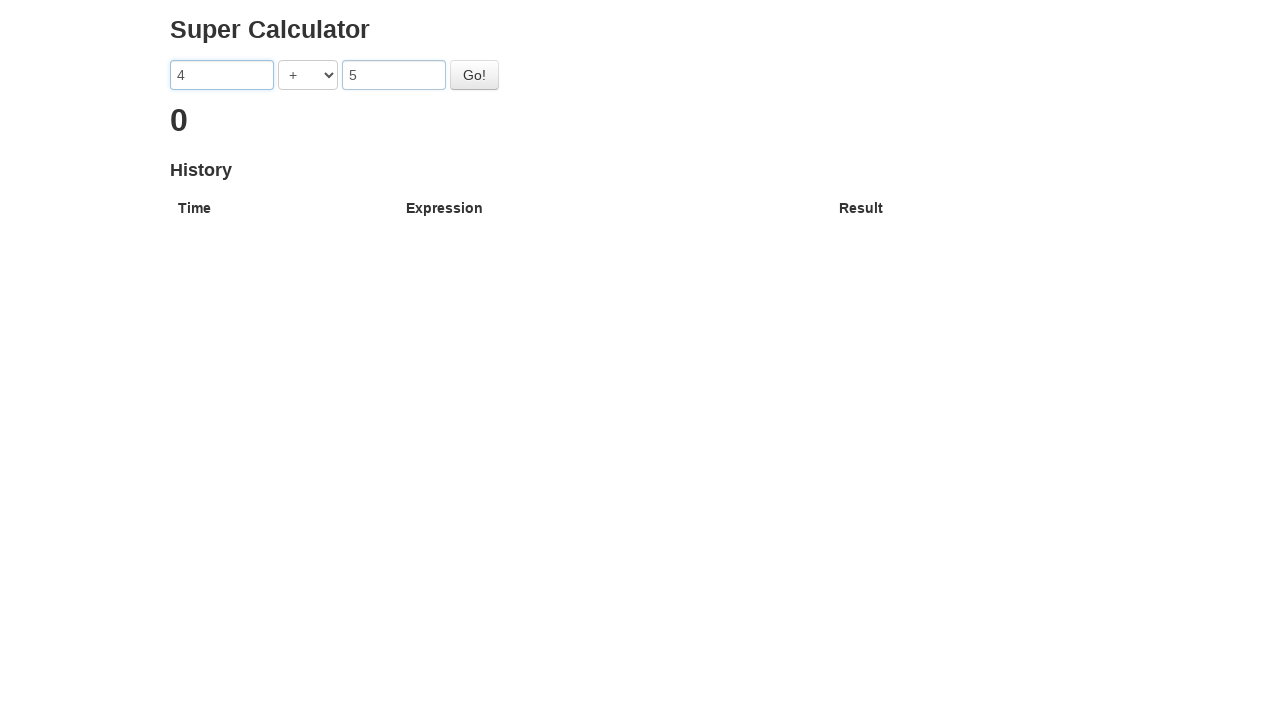

Clicked the Go button to calculate result at (474, 75) on button#gobutton
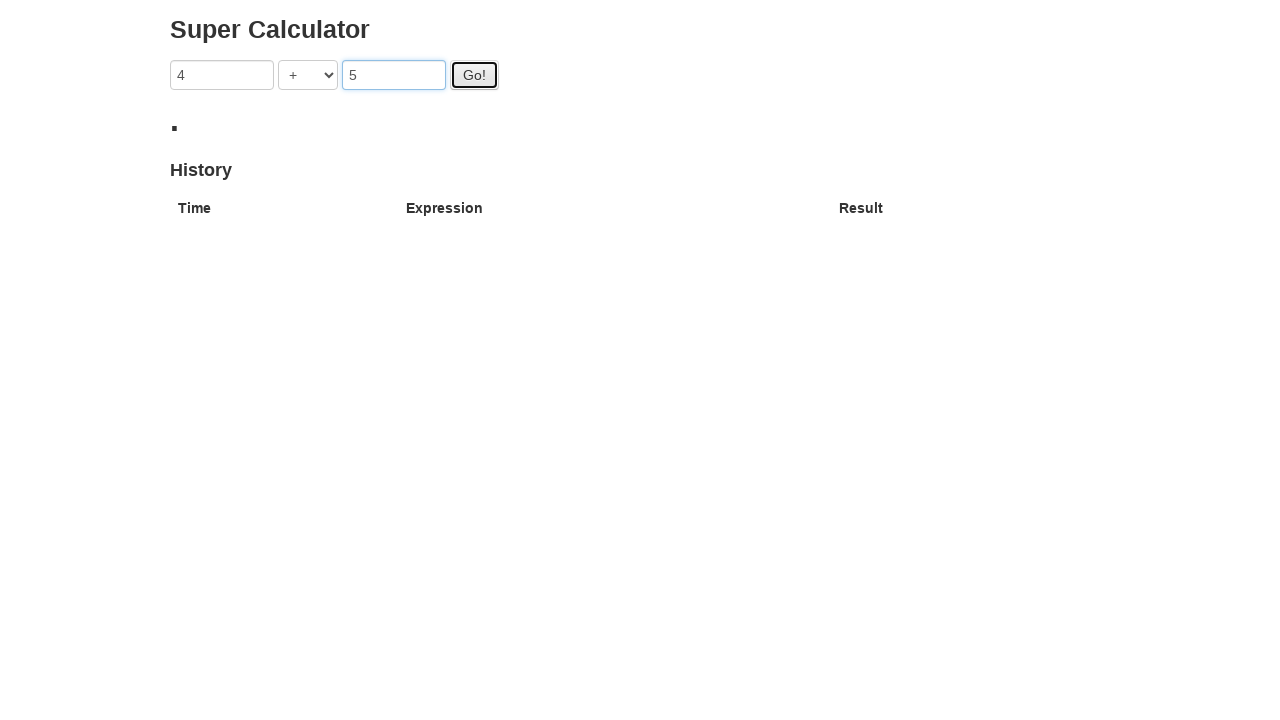

Calculator result displayed successfully
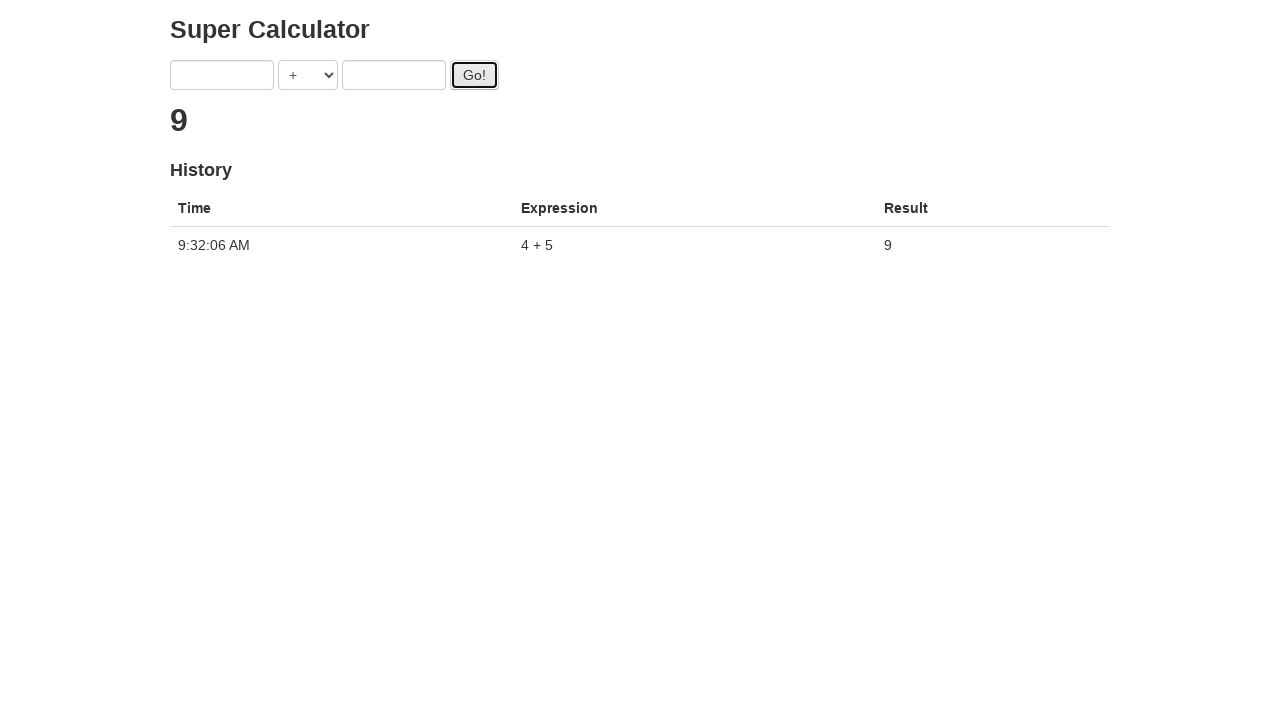

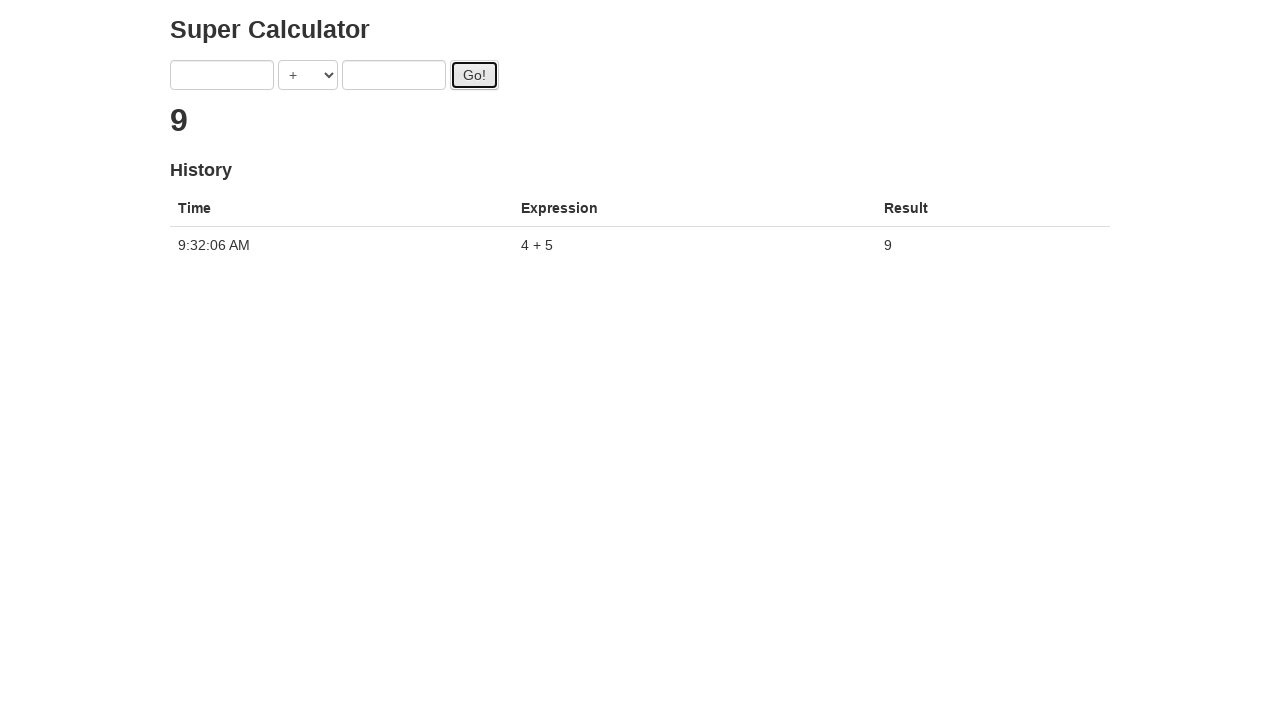